Tests various page scrolling operations including scroll by pixels and scroll to element

Starting URL: https://www.selenium.dev/documentation/en/

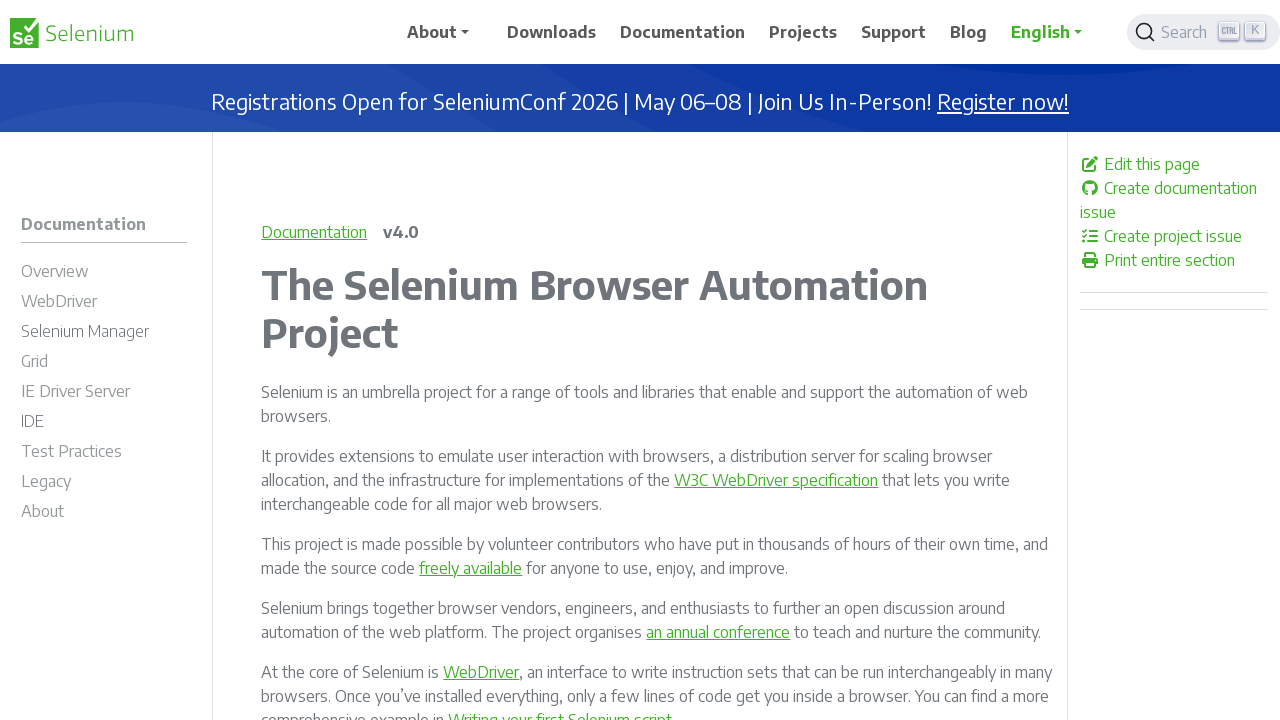

Scrolled down by 500 pixels
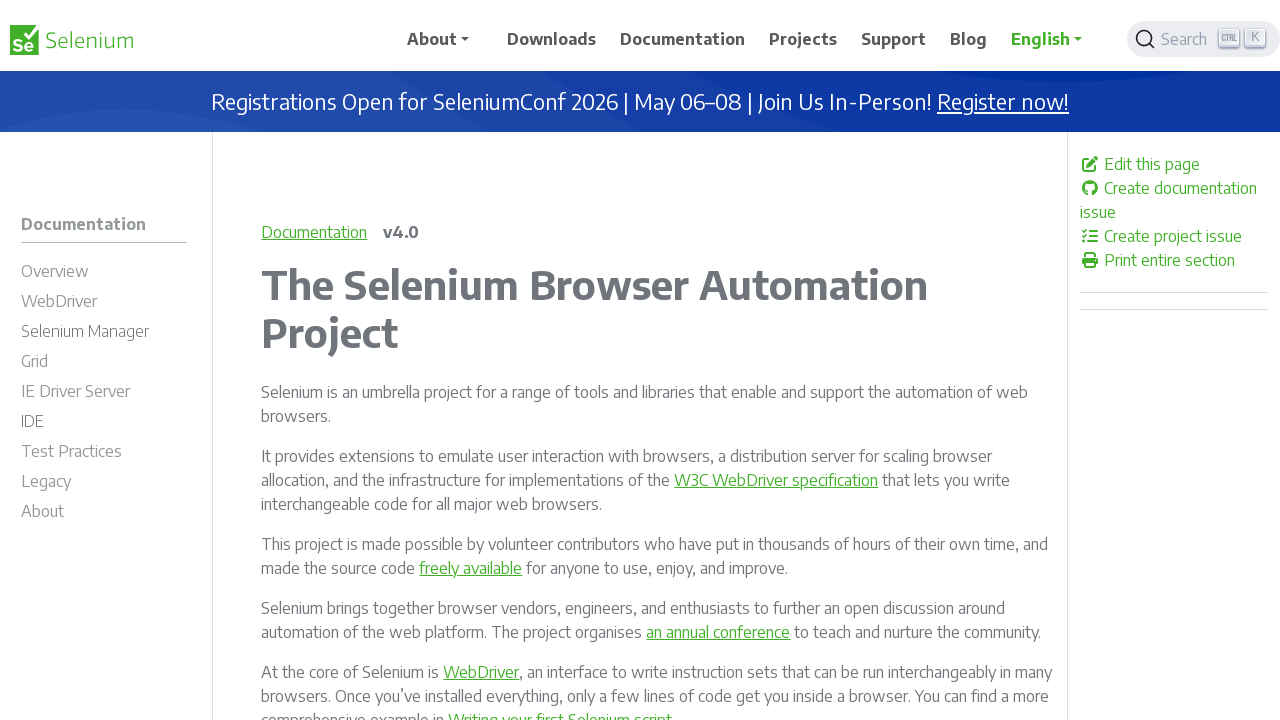

Scrolled up by 500 pixels
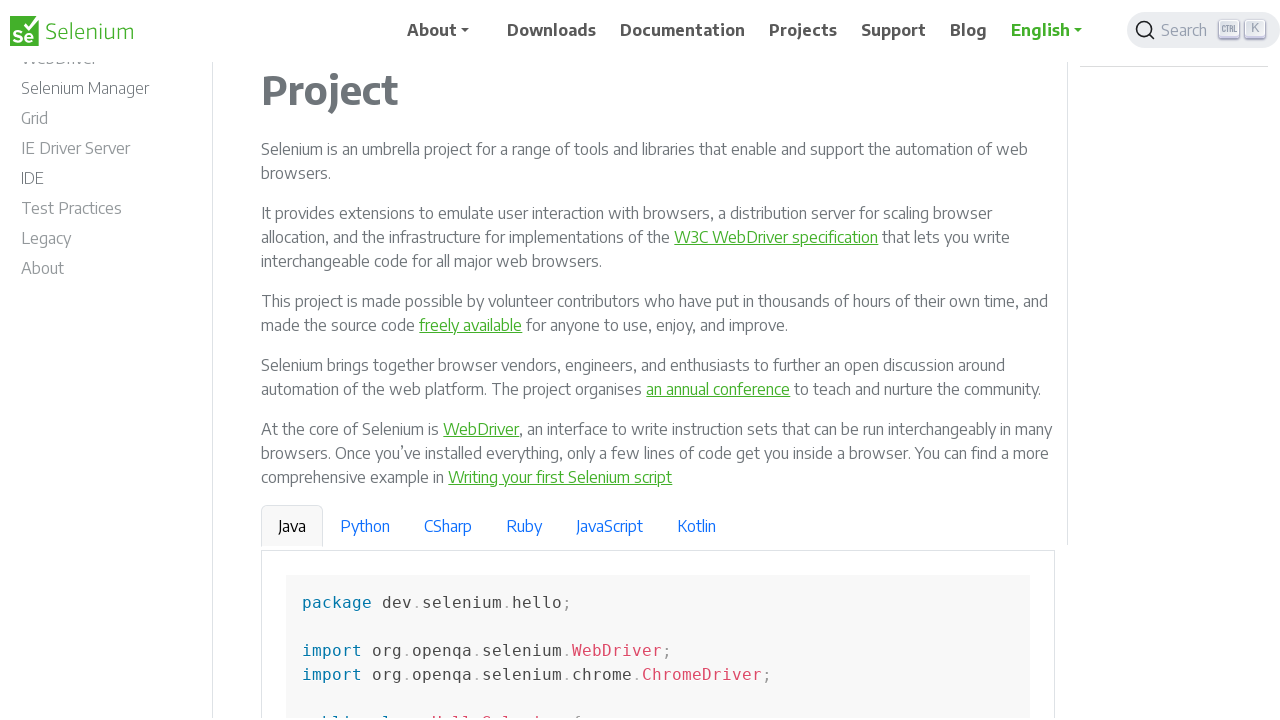

Scrolled to bottom of page
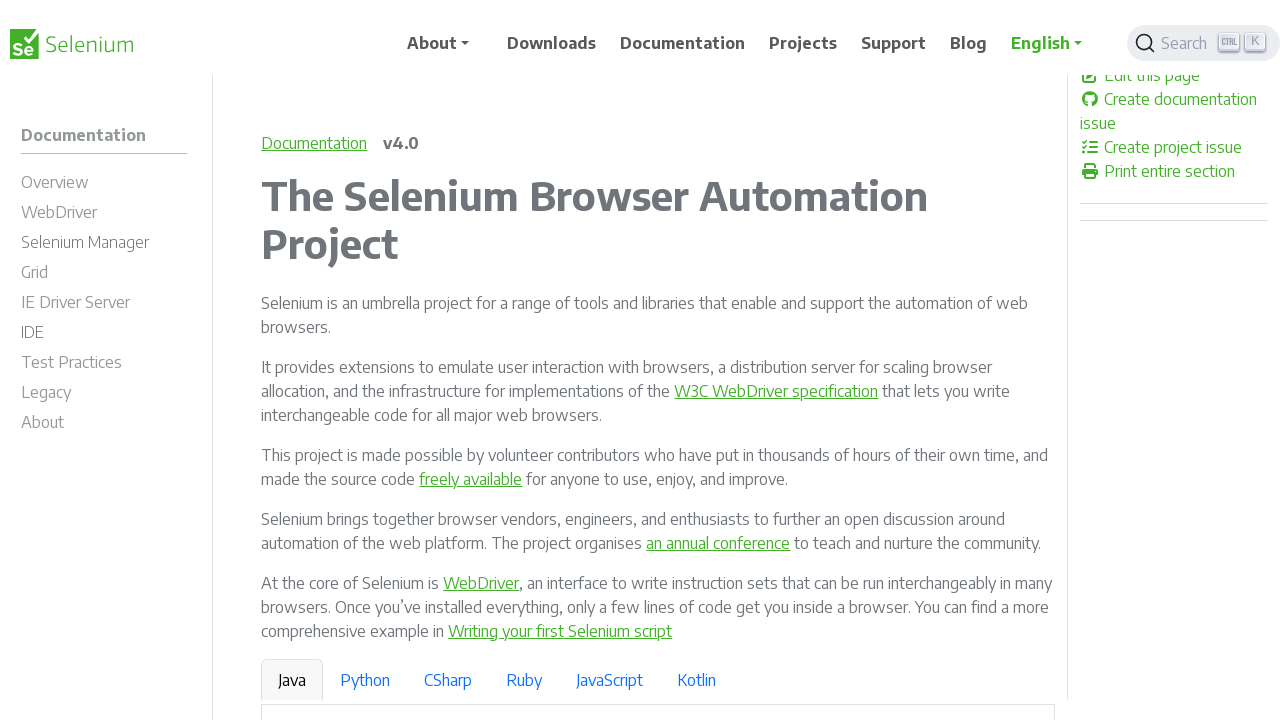

Scrolled to middle of page
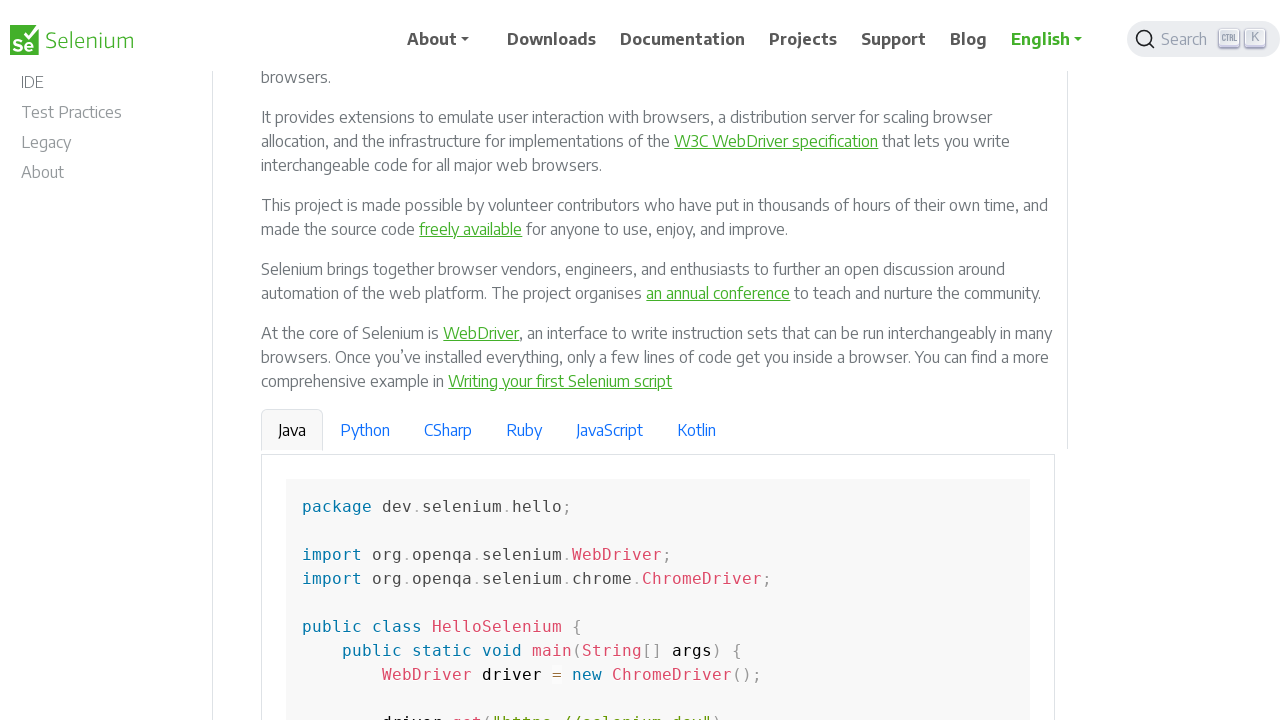

Scrolled to top of page
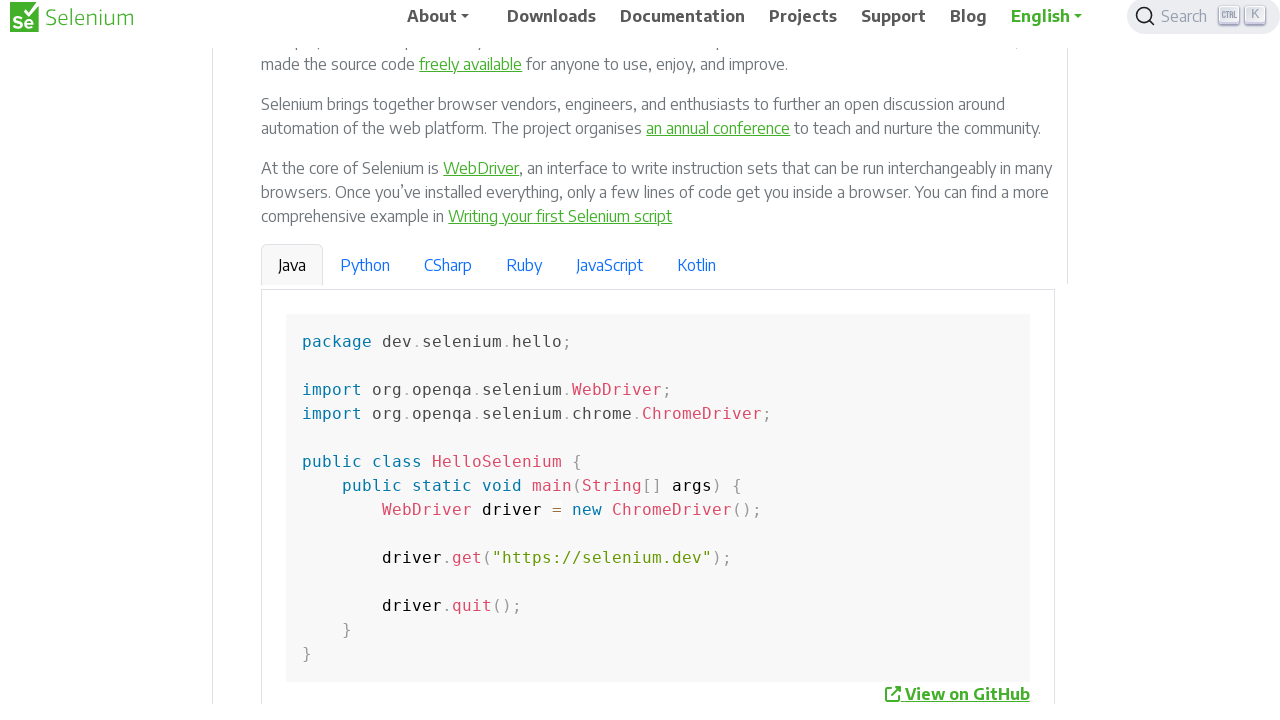

Scrolled #dev-partners element into view
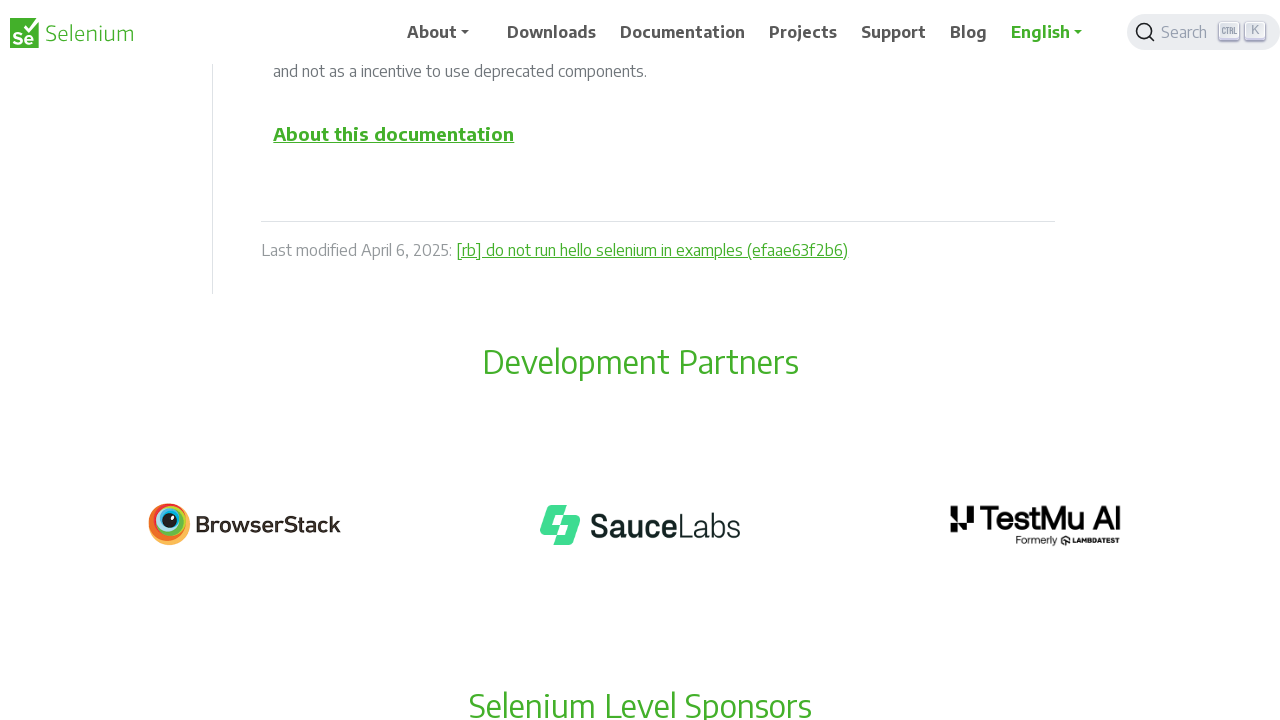

Highlighted #dev-partners element with red border
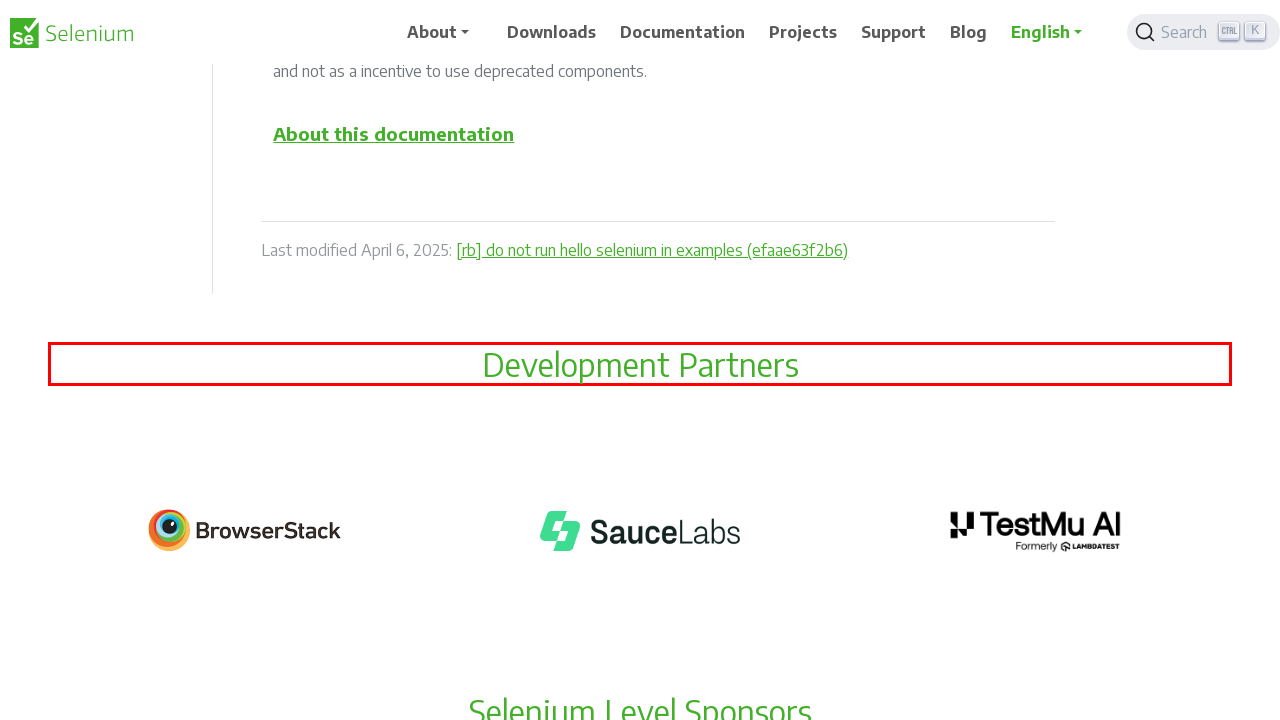

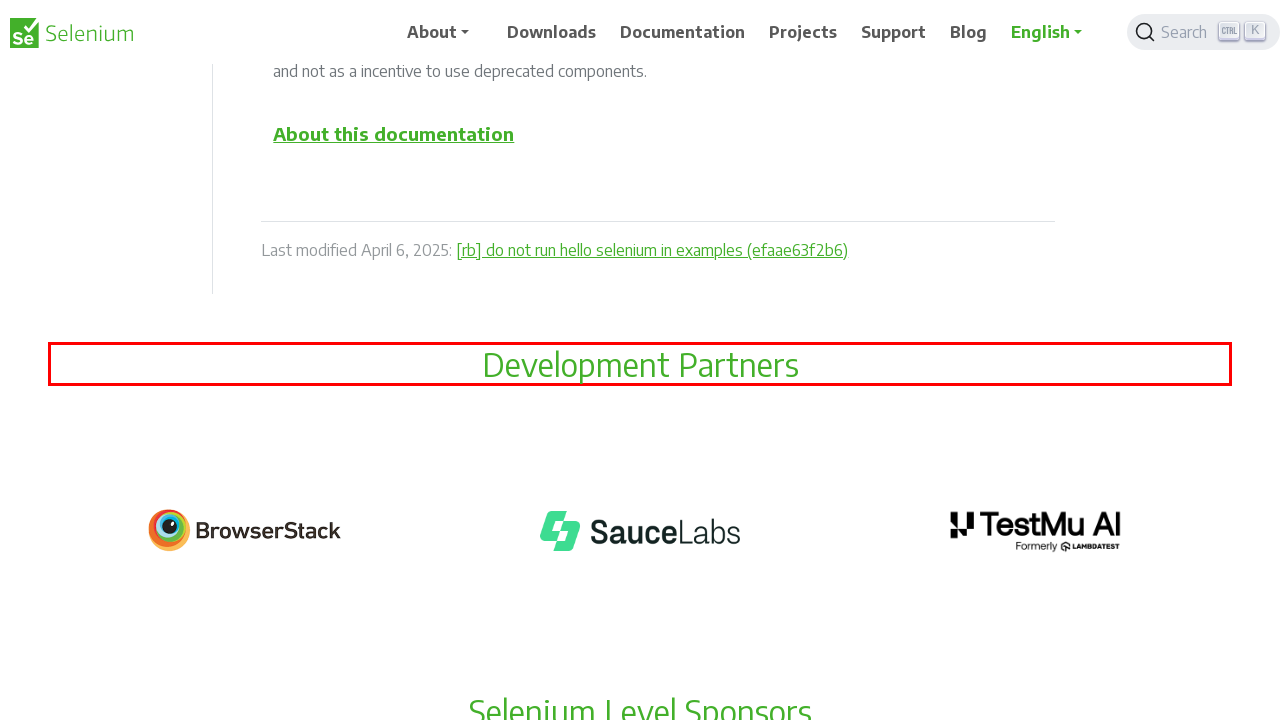